Tests dynamic controls functionality by clicking the enable button, waiting for a text input to become enabled/clickable, and then entering text into it.

Starting URL: https://the-internet.herokuapp.com/

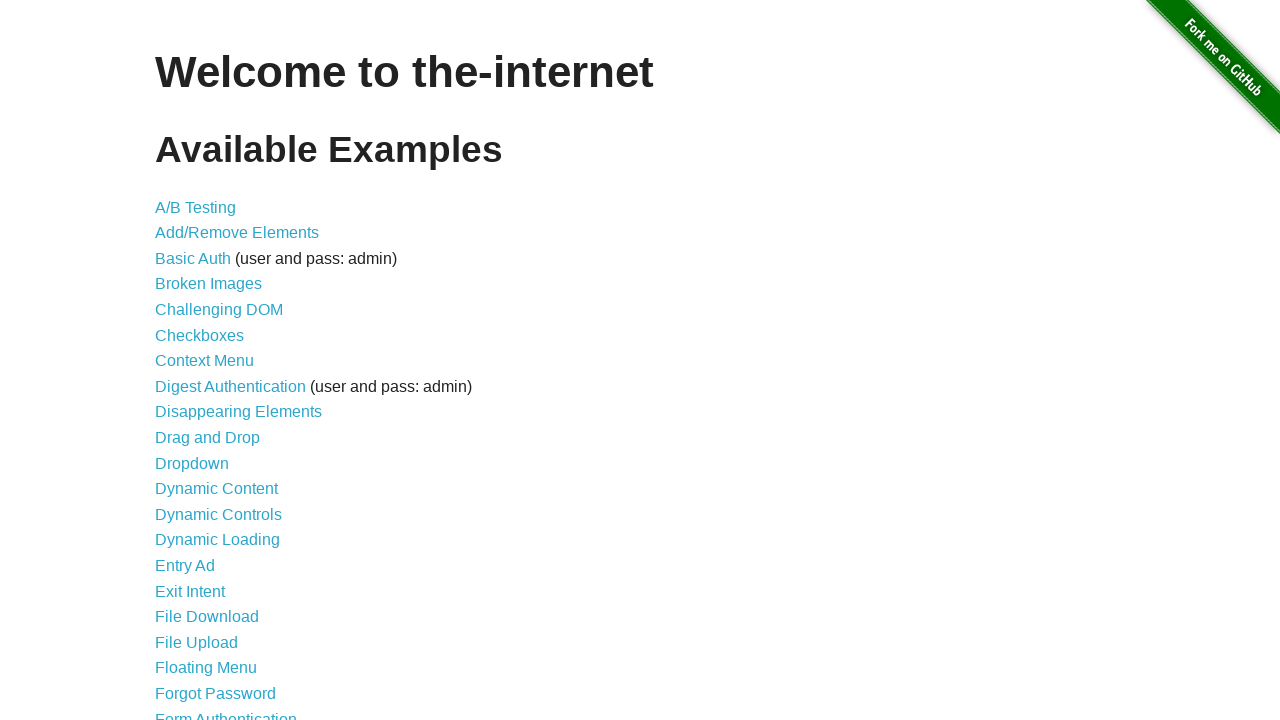

Clicked on the 'Dynamic Controls' link at (218, 514) on text=Dynamic Controls
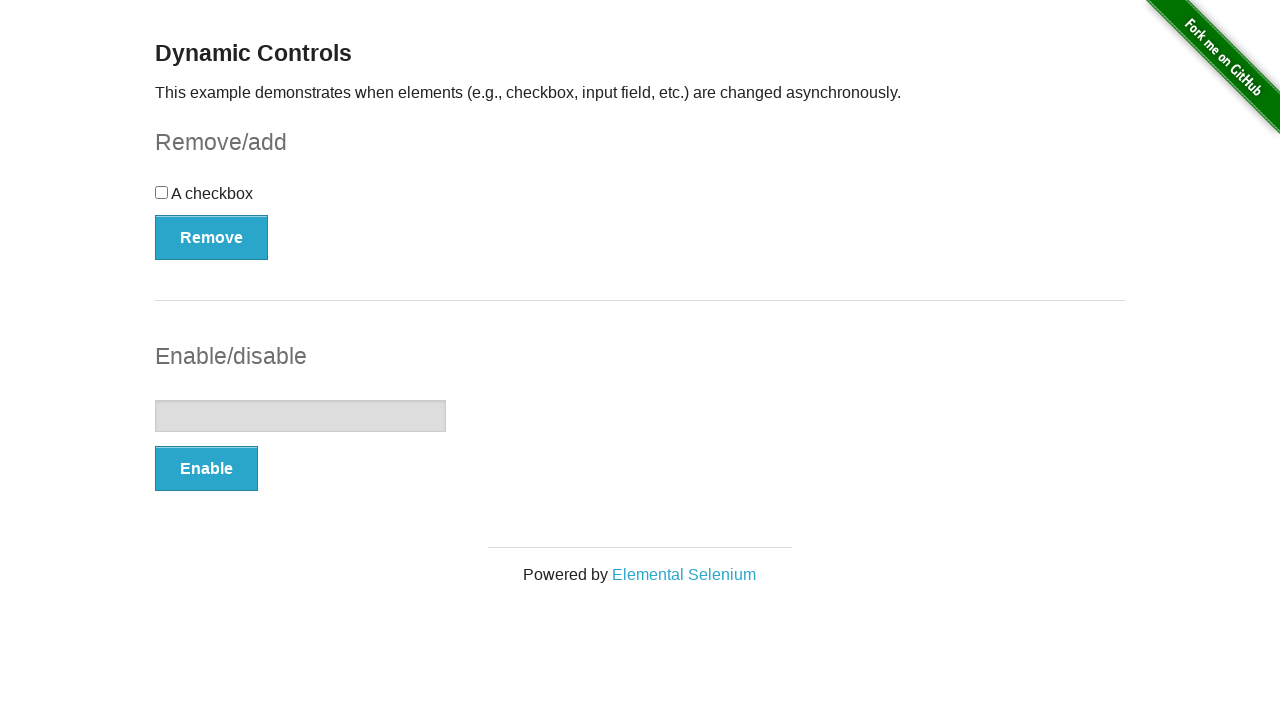

Clicked the enable button at (206, 469) on xpath=//form[@id='input-example']/button
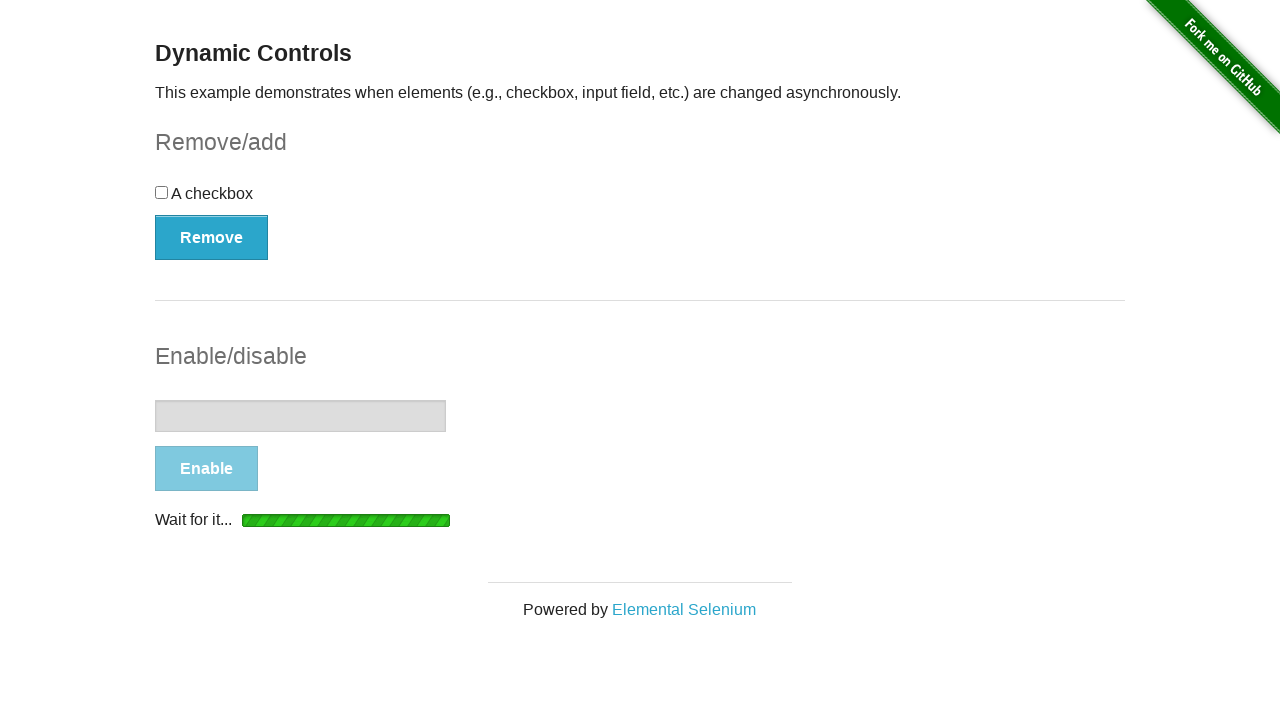

Text input field became visible
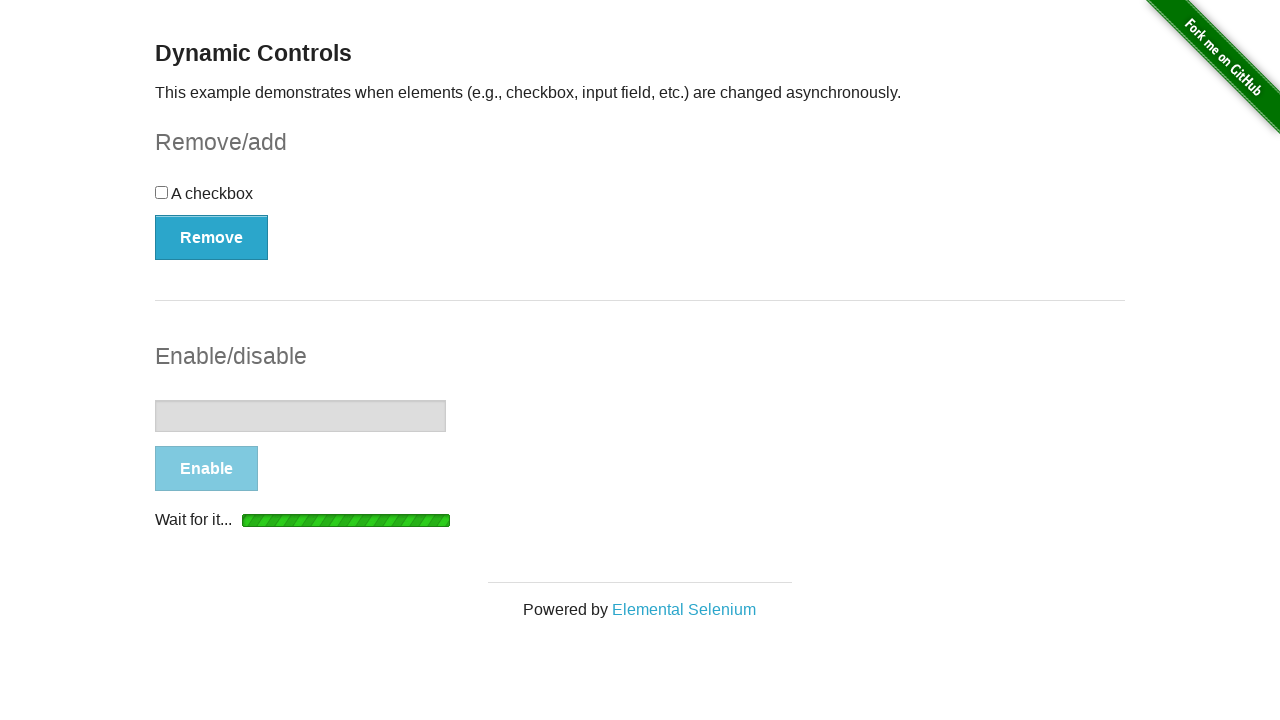

Text input field became enabled (no longer disabled)
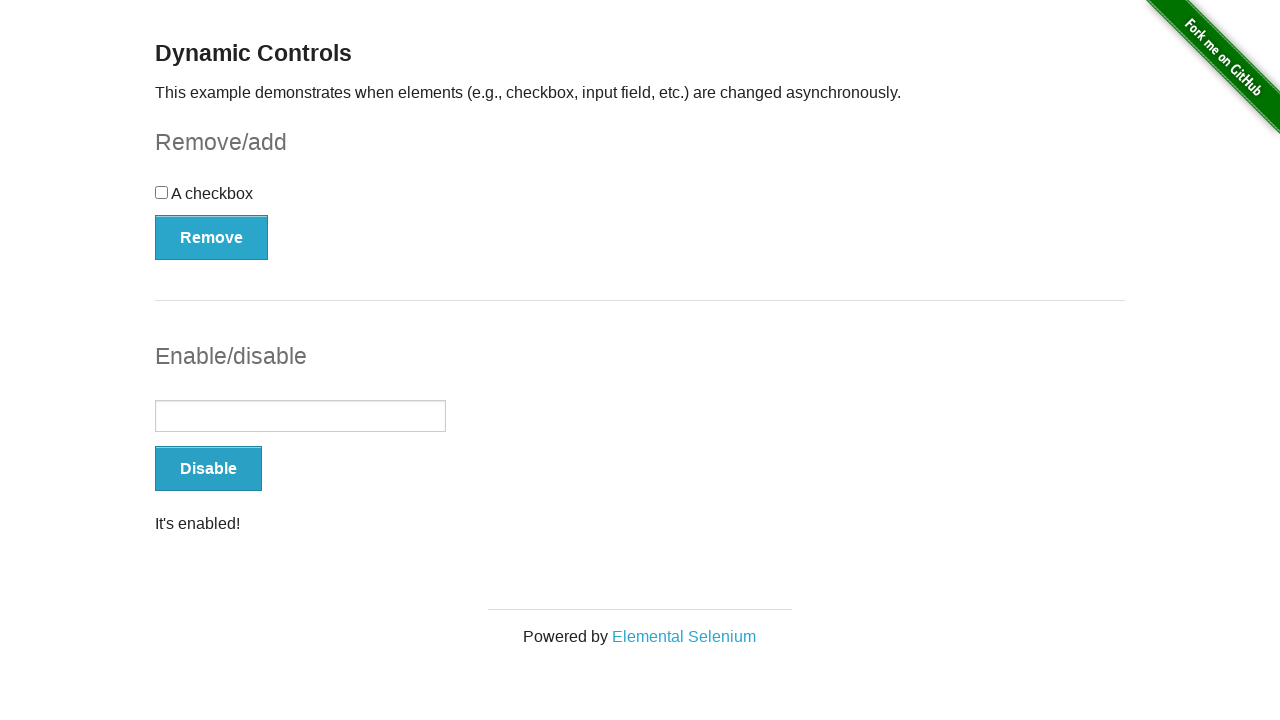

Entered 'Mehmet' into the text input field on xpath=//form[@id='input-example']/input
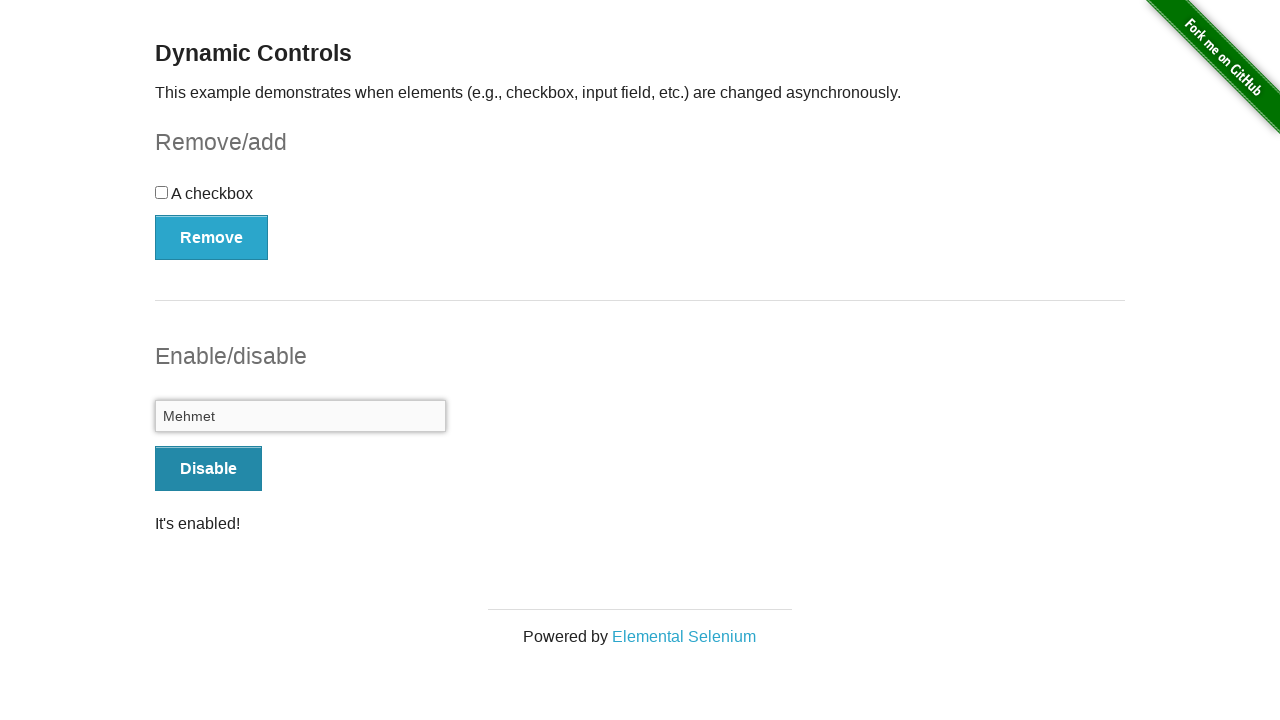

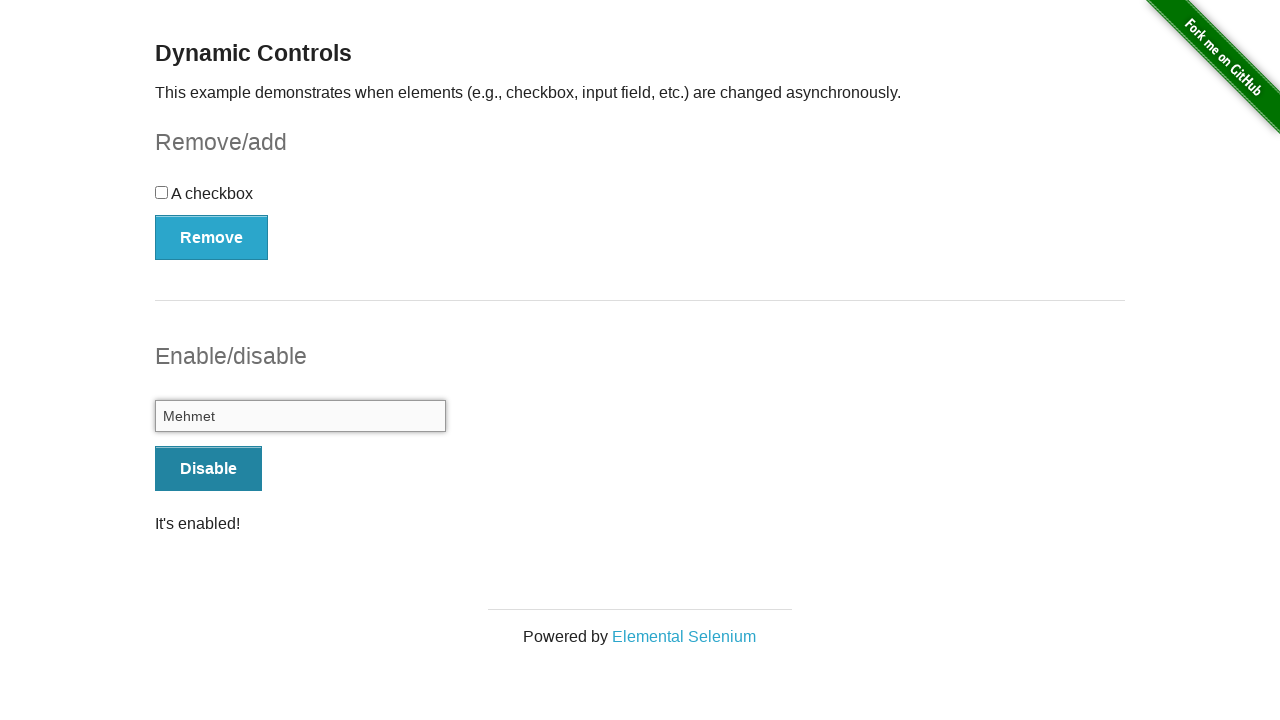